Tests drag and drop functionality by dragging a draggable element onto a target element and verifying the element moved to the target location.

Starting URL: https://bonigarcia.dev/selenium-webdriver-java/drag-and-drop.html

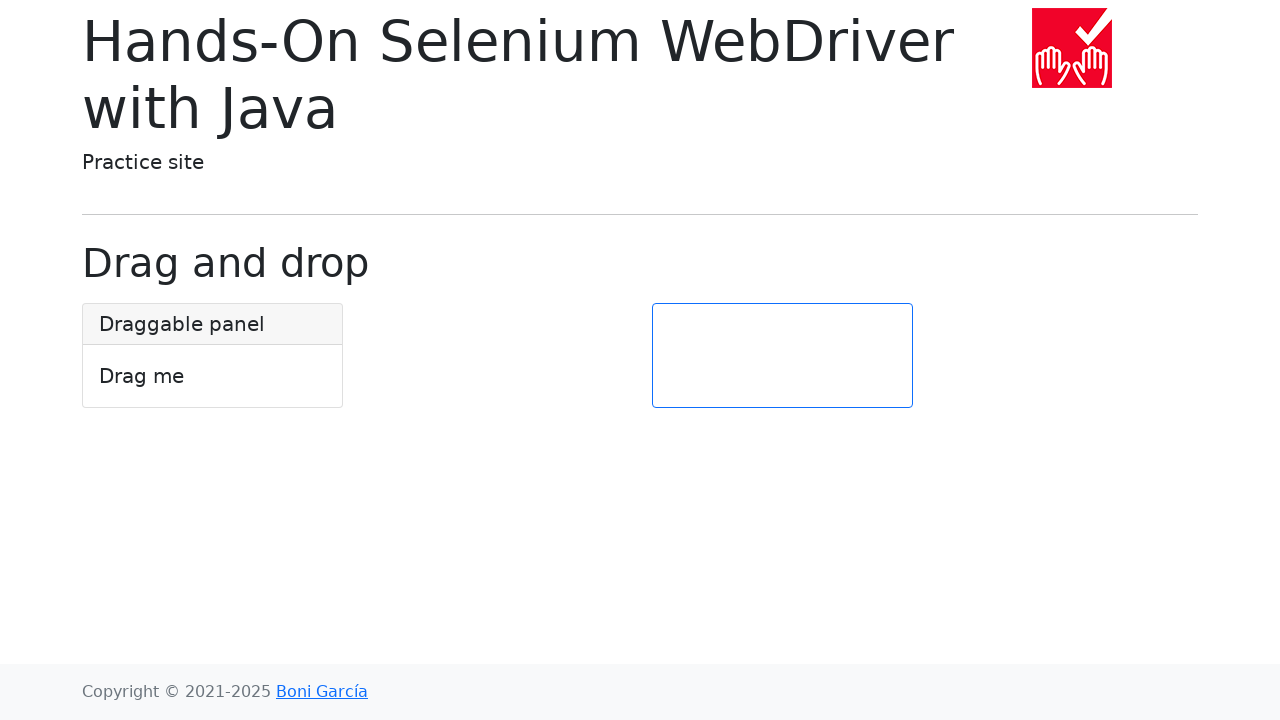

Located draggable element with id 'draggable'
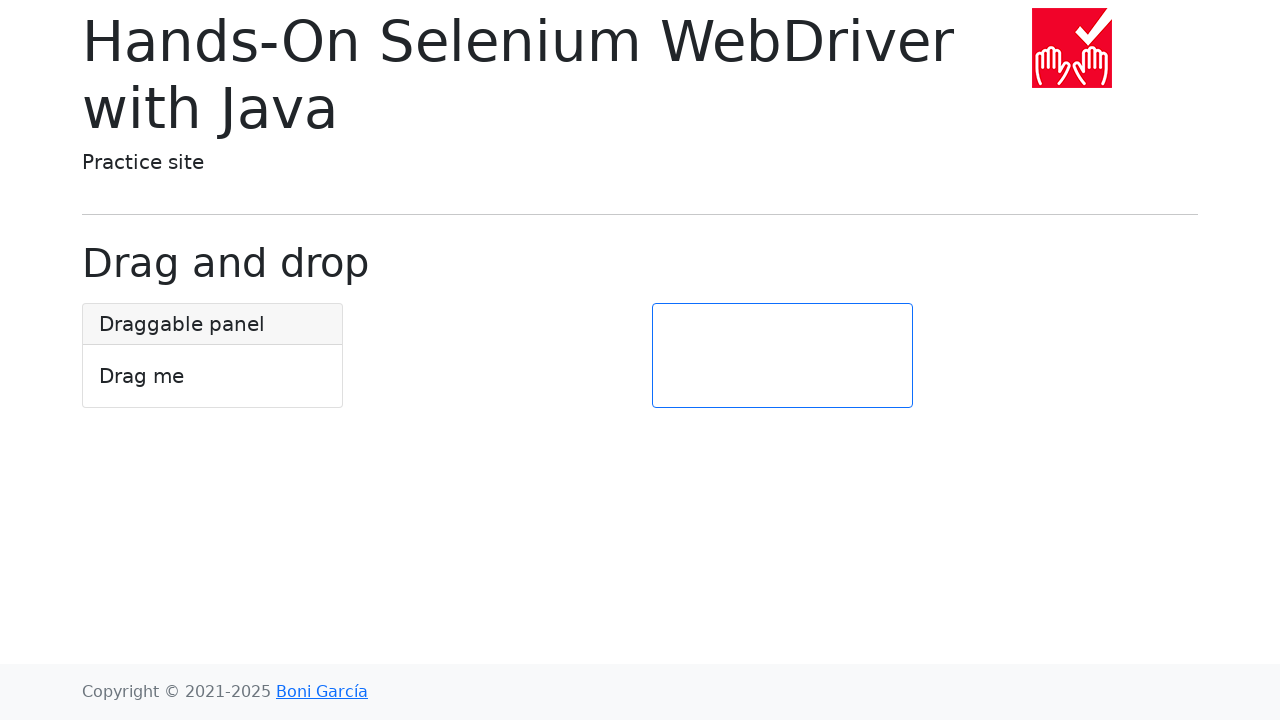

Located target element with id 'target'
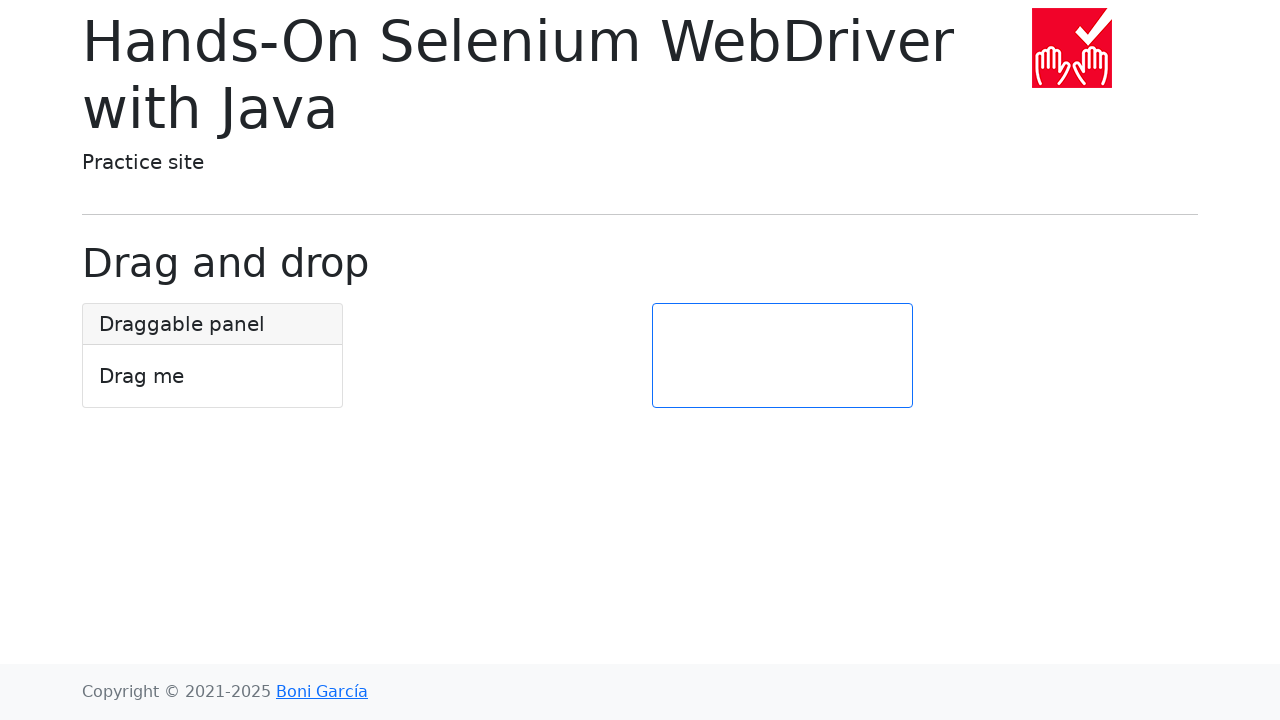

Dragged draggable element onto target element at (782, 356)
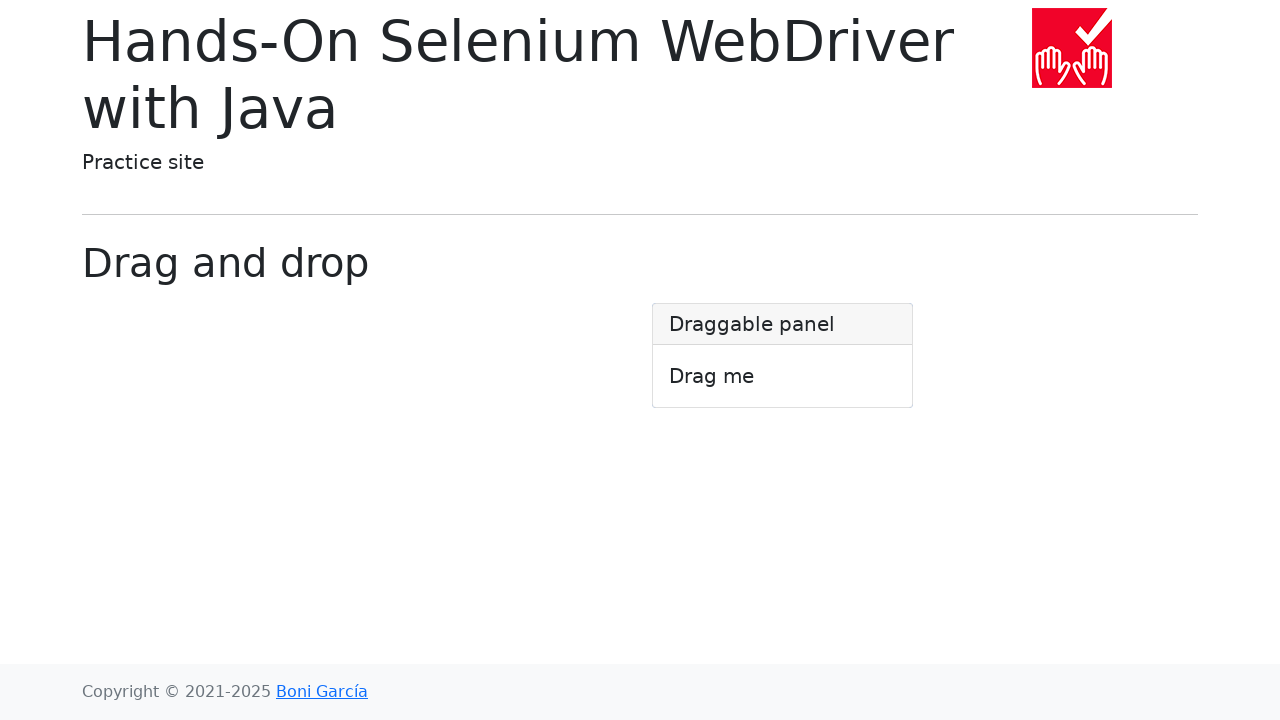

Waited 500ms for drag and drop operation to complete
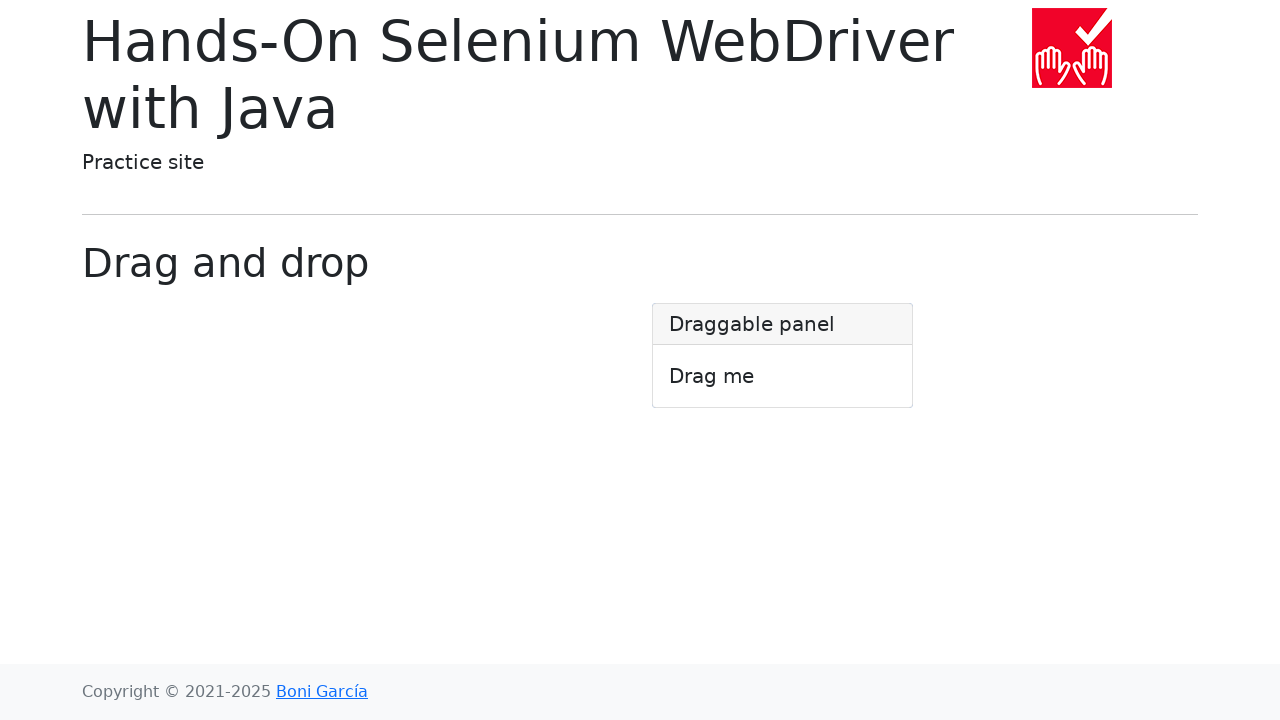

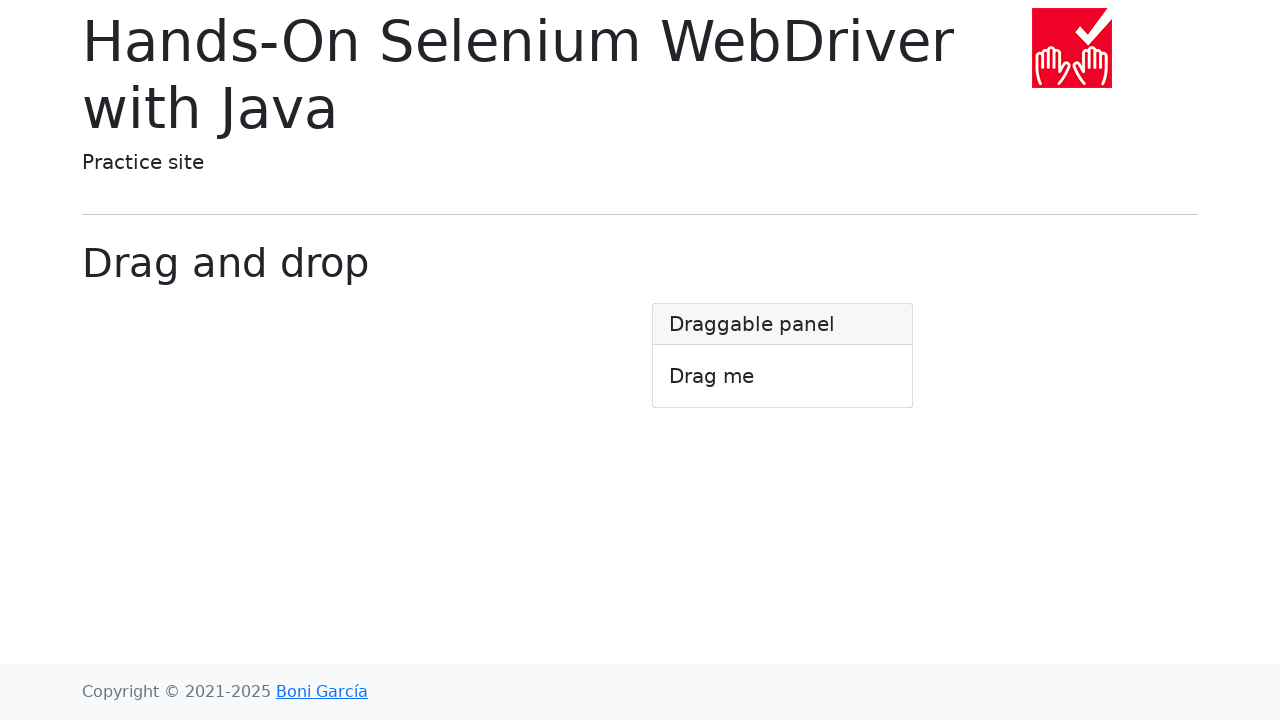